Opens a browser and navigates to the Coppel website (Mexican retail store)

Starting URL: https://www.coppel.com

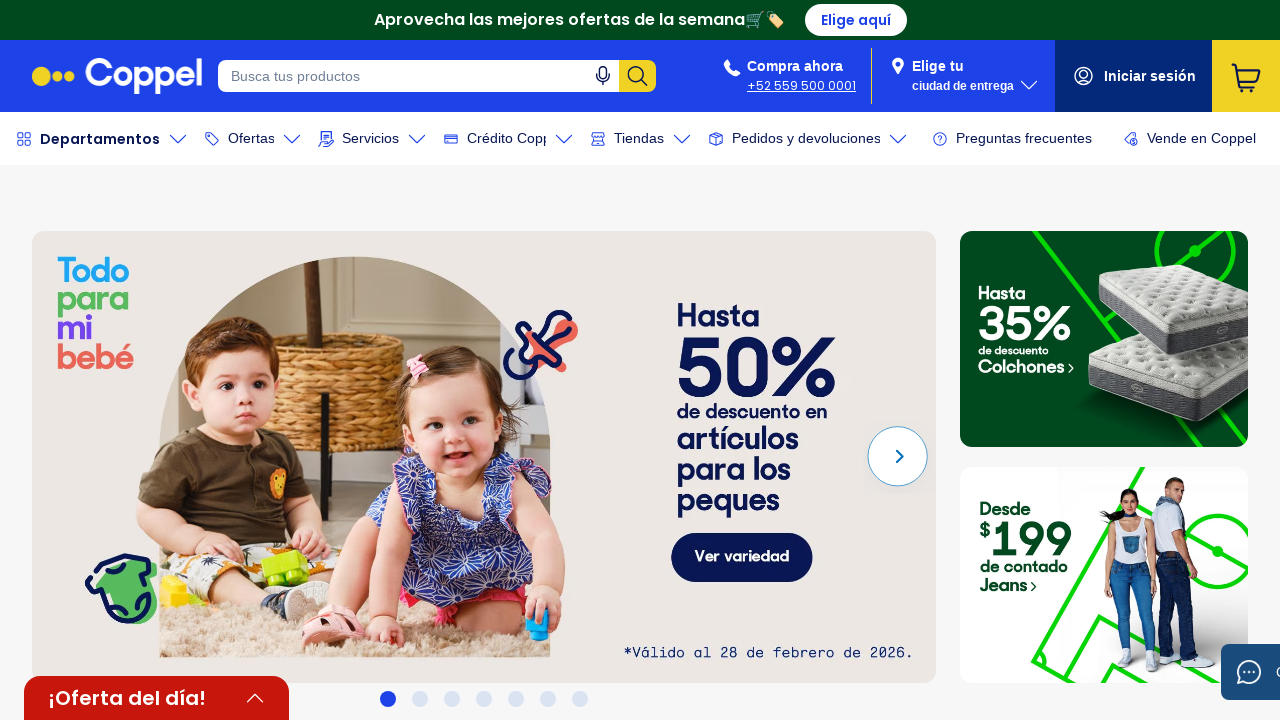

Waited for page to reach domcontentloaded state on Coppel website
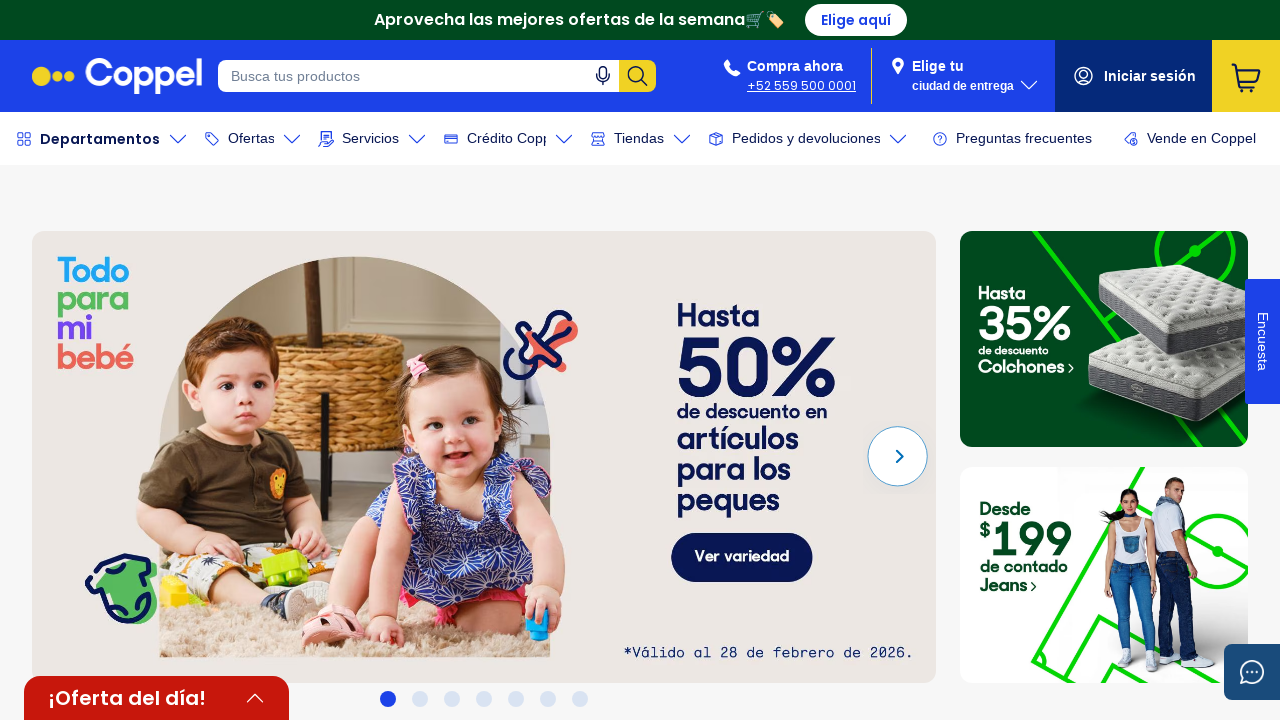

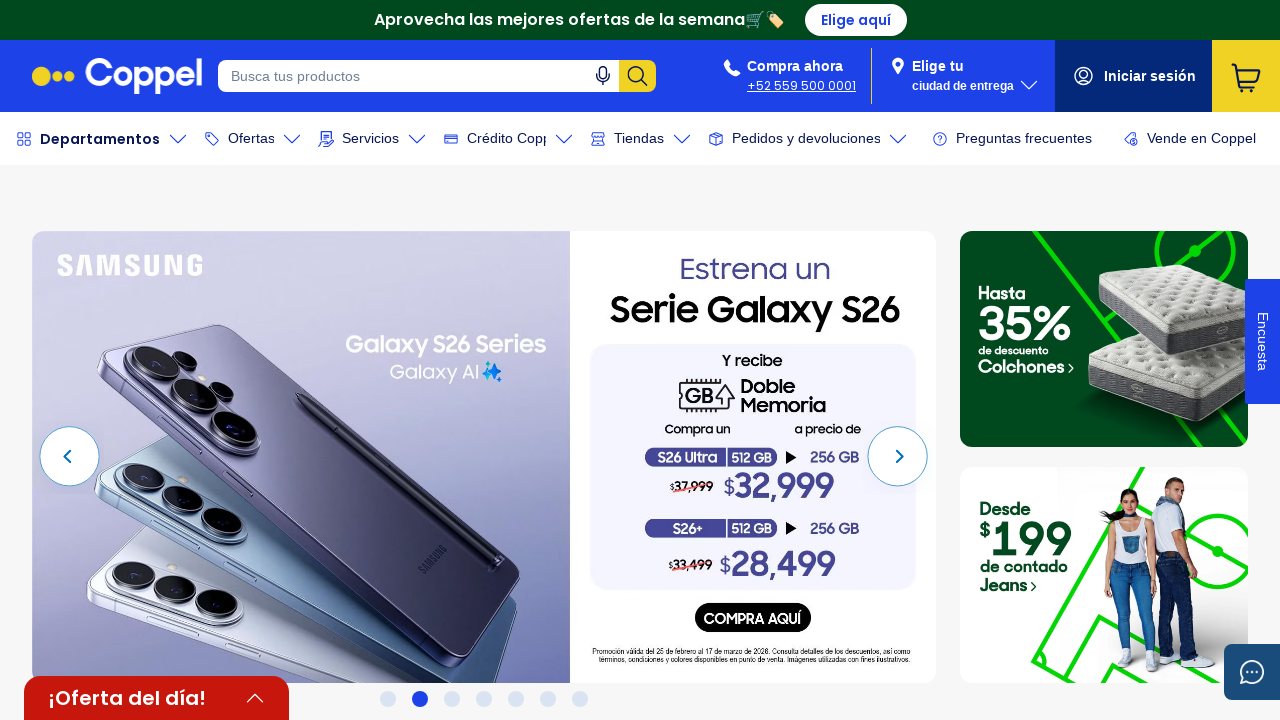